Tests the age form by entering a name and age, submitting, and verifying the result message

Starting URL: https://kristinek.github.io/site/examples/age

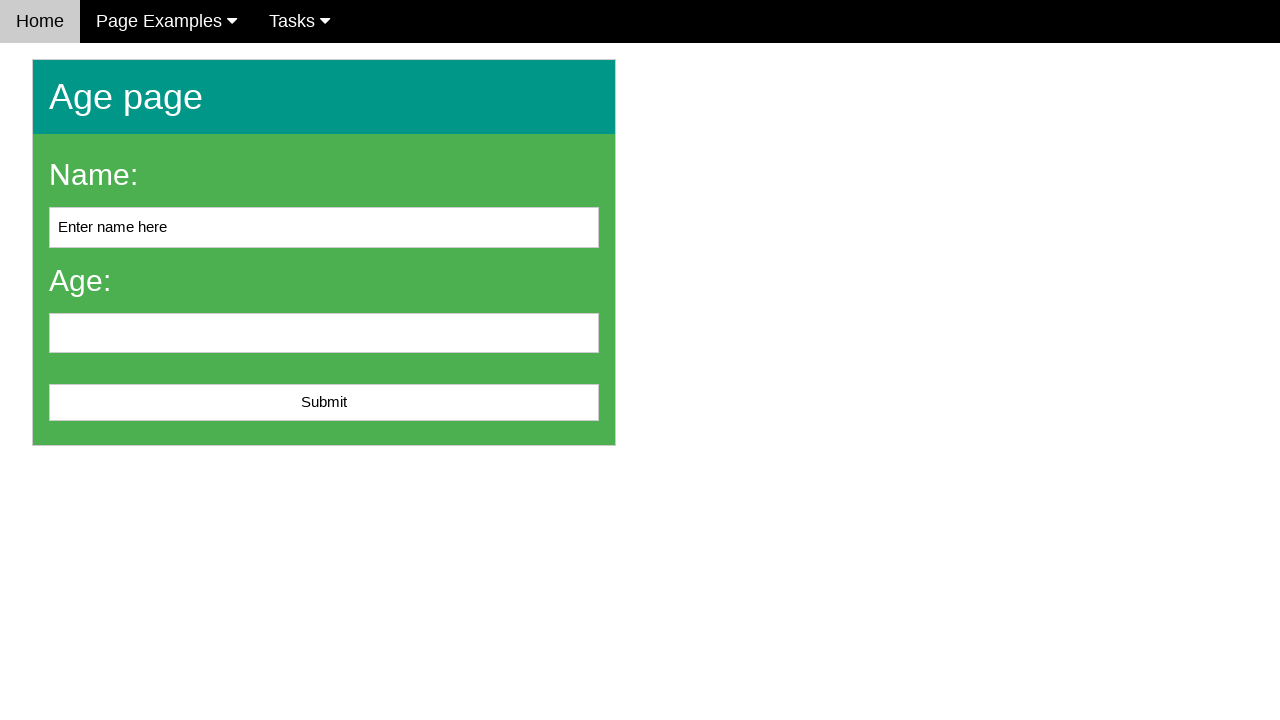

Cleared the name input field on #name
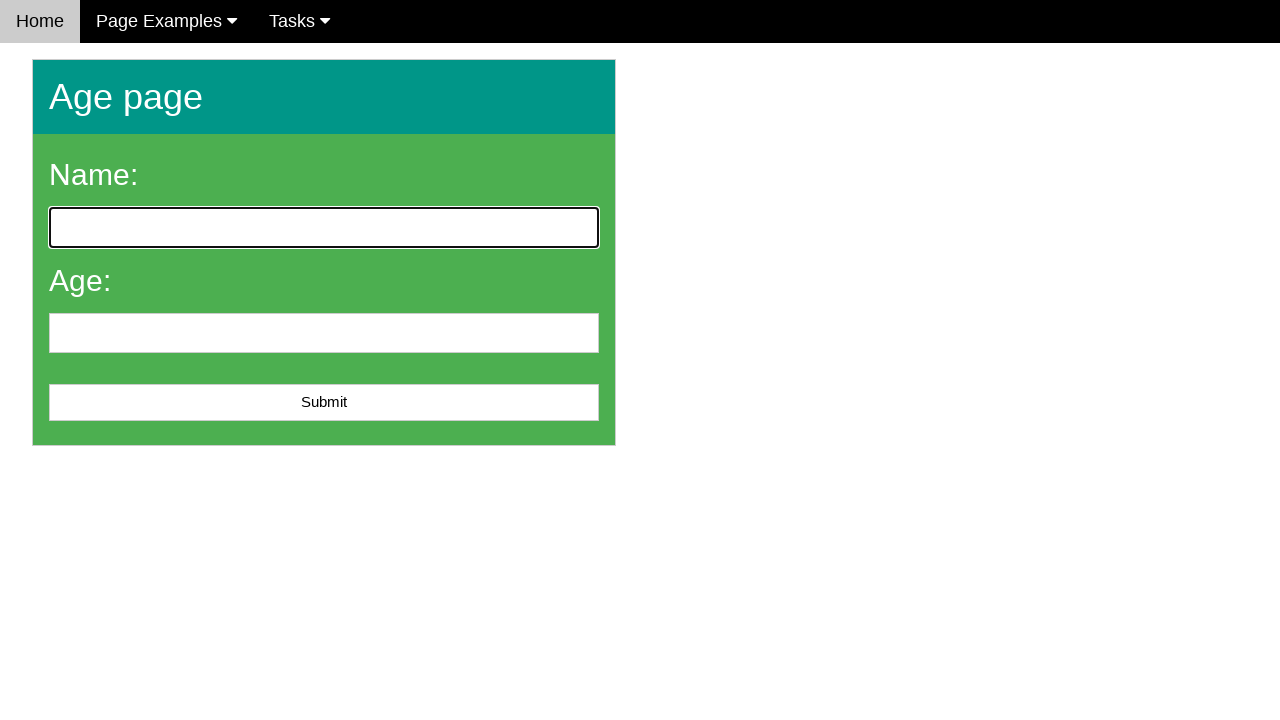

Filled name field with 'John Smith' on #name
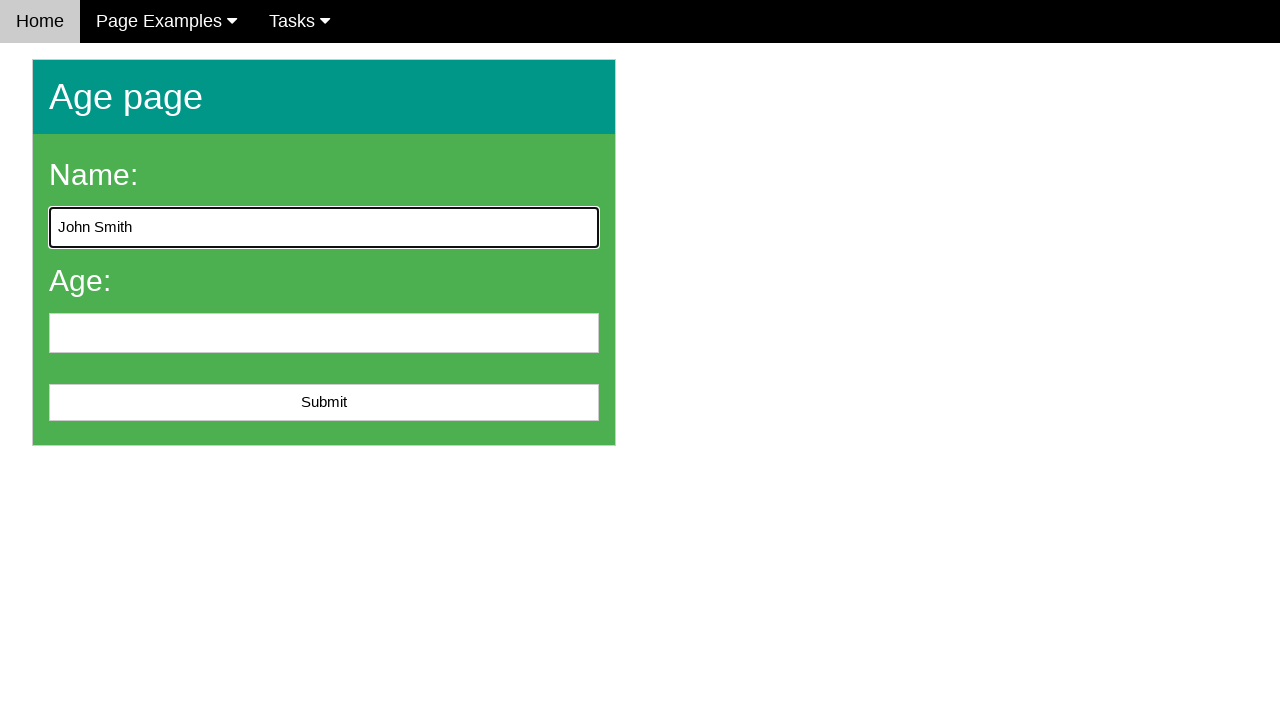

Filled age field with '25' on #age
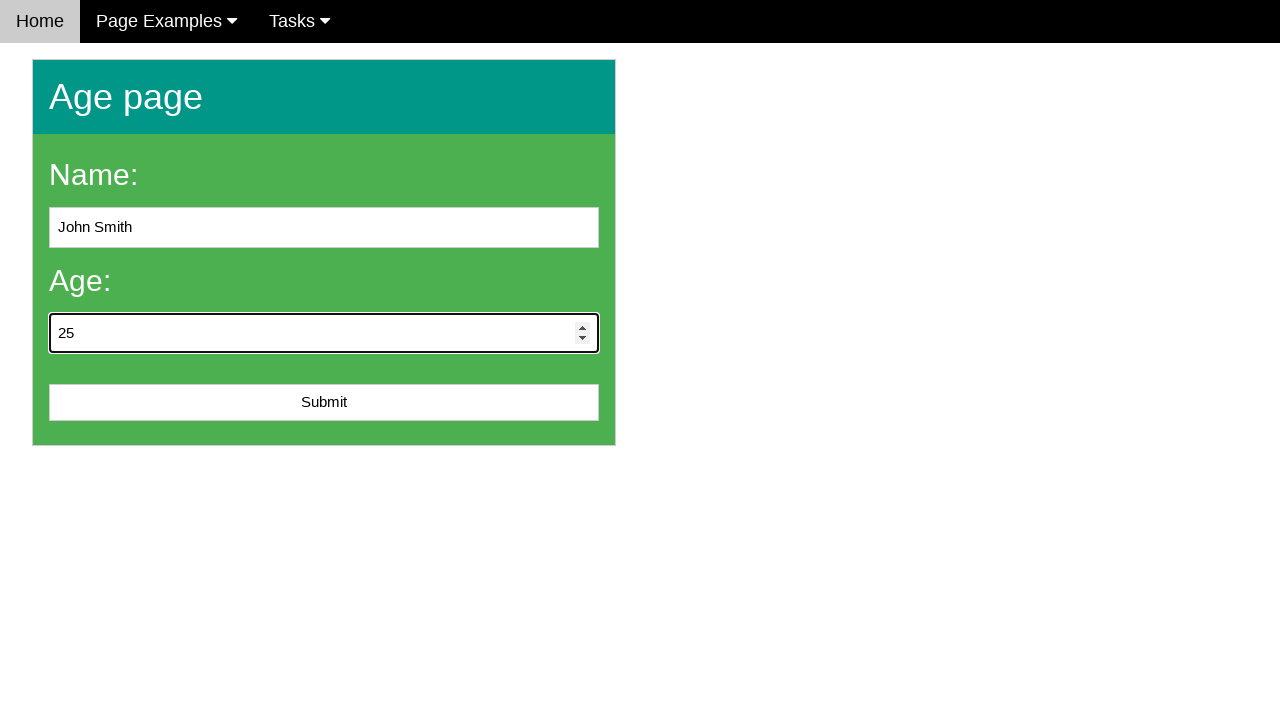

Clicked the submit button at (324, 403) on #submit
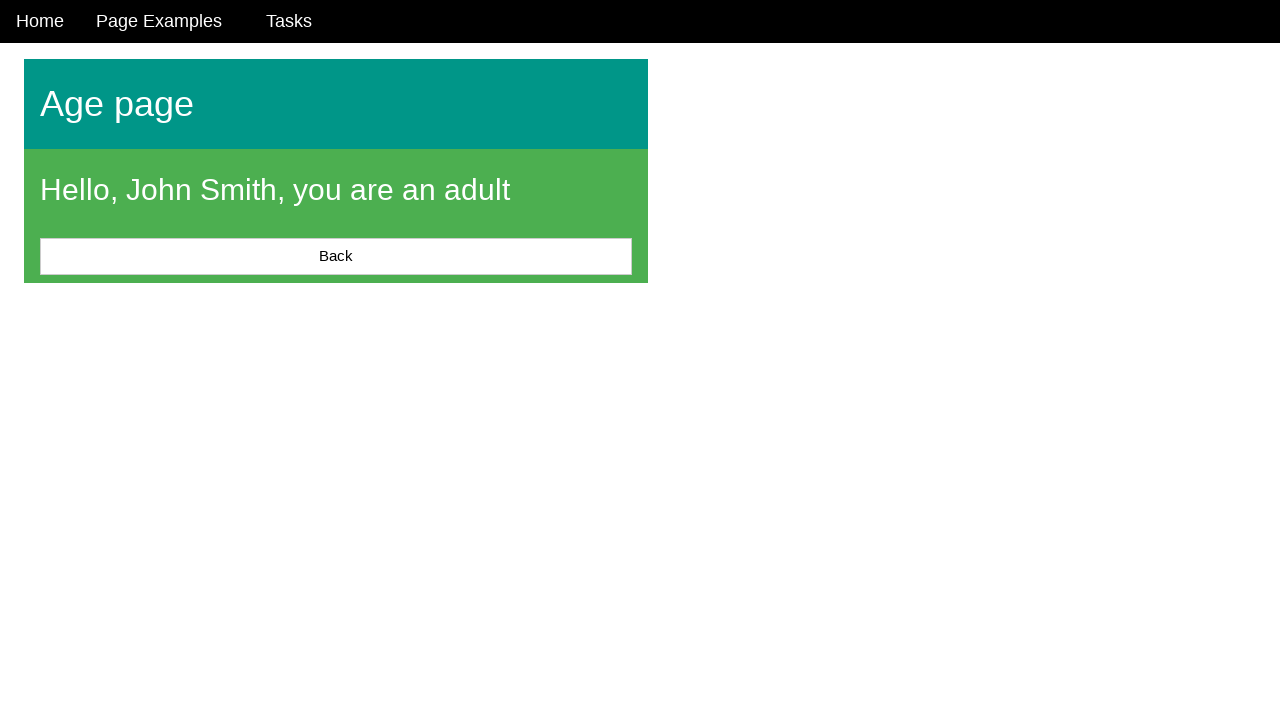

Result message displayed after form submission
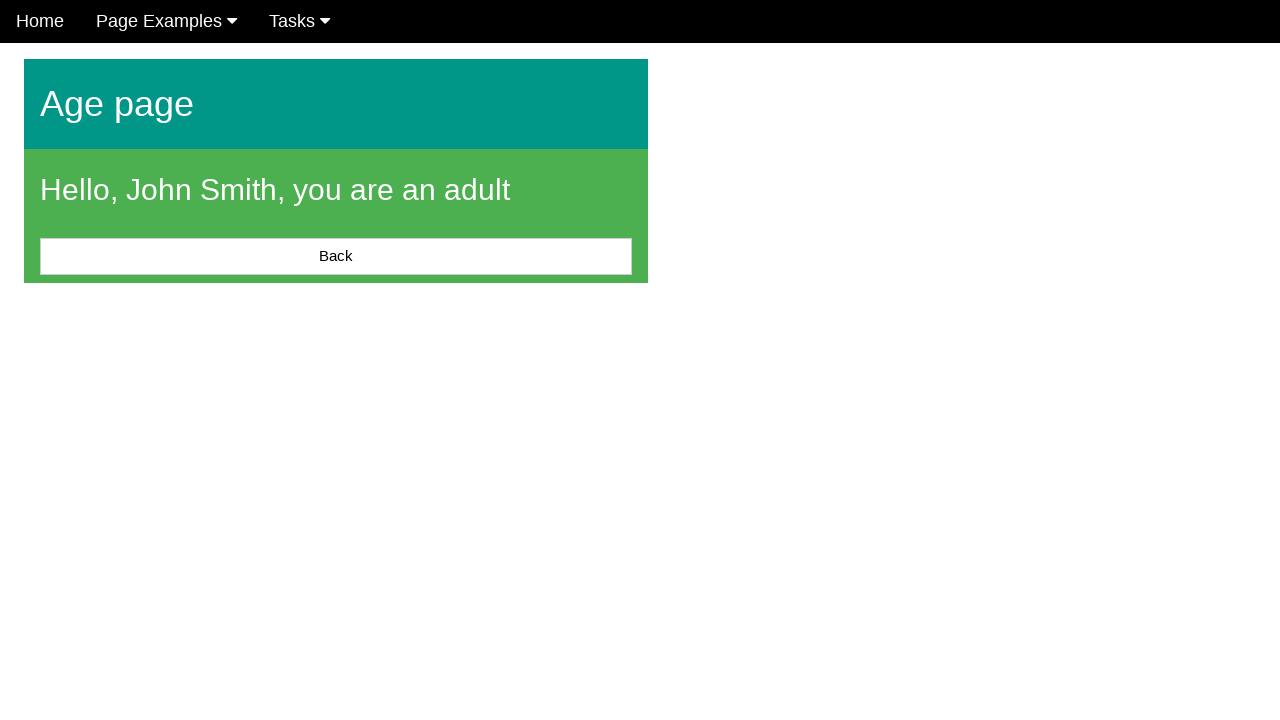

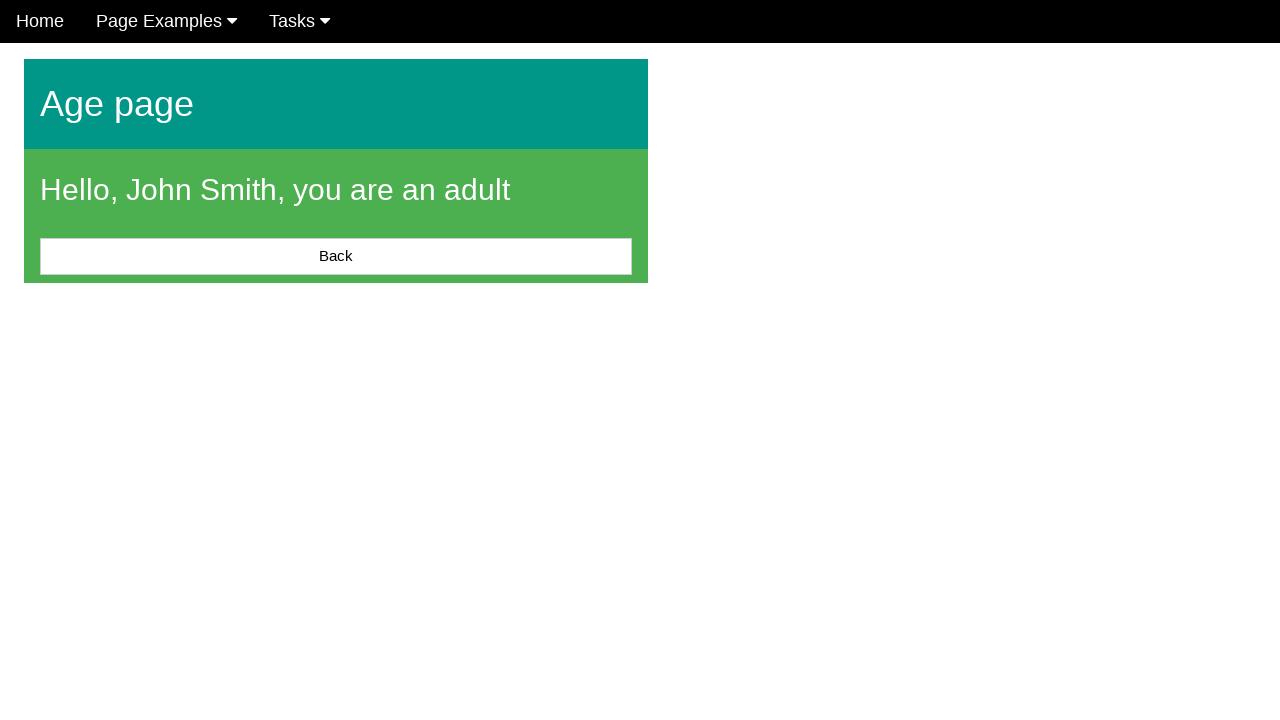